Tests e-commerce functionality by searching for products, adding them to cart, and applying a promo code at checkout

Starting URL: https://rahulshettyacademy.com/seleniumPractise/#/

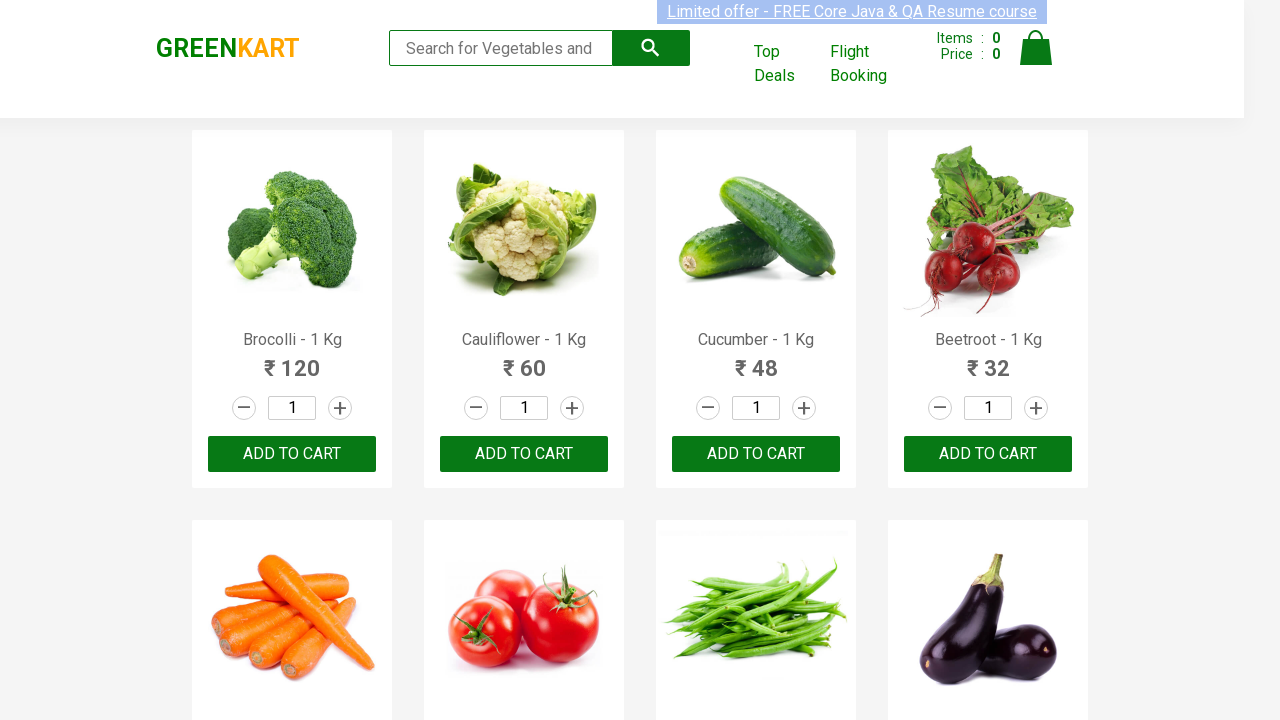

Filled search field with 'ber' to search for products on .search-keyword
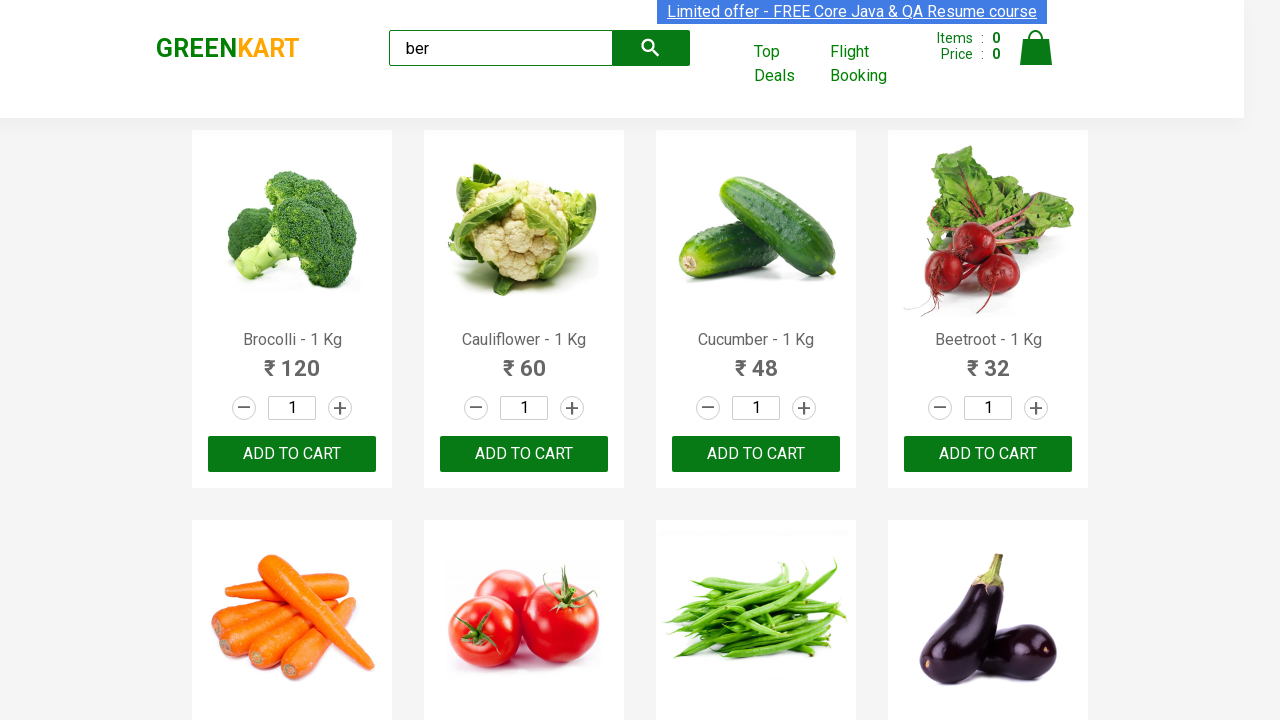

Waited 4 seconds for search results to load
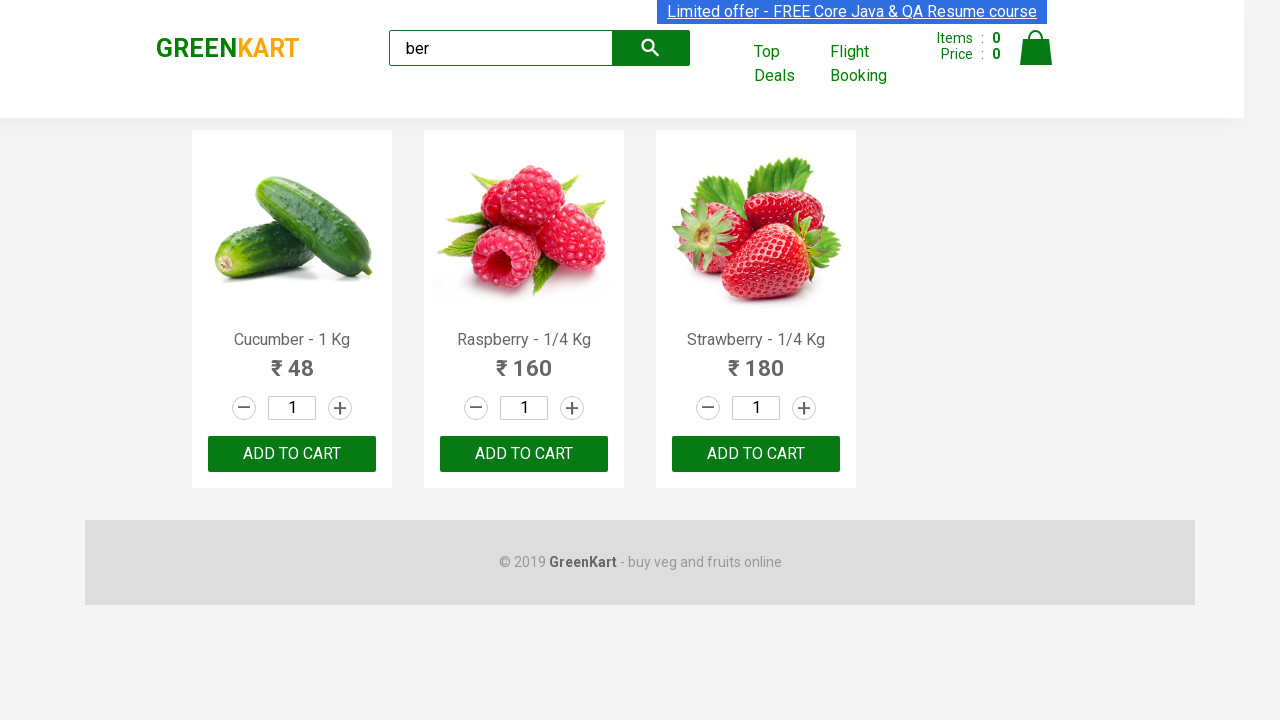

Retrieved all product elements from search results
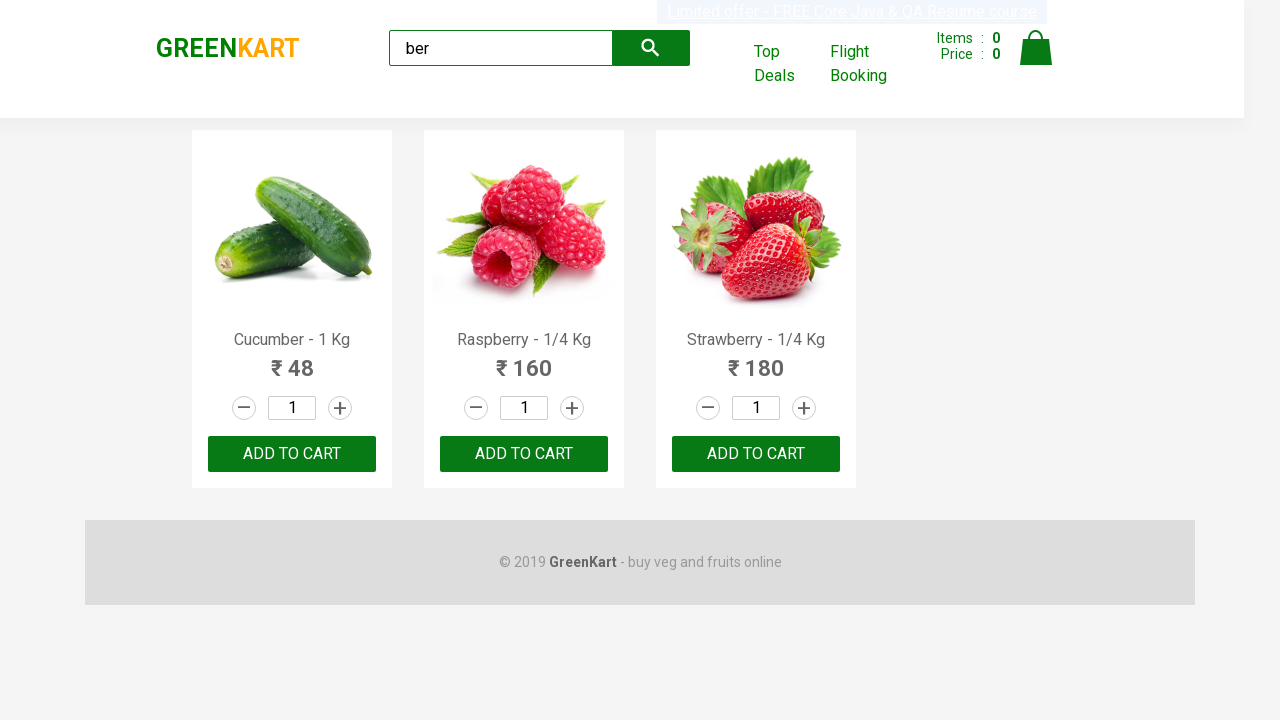

Verified that exactly 3 products are displayed
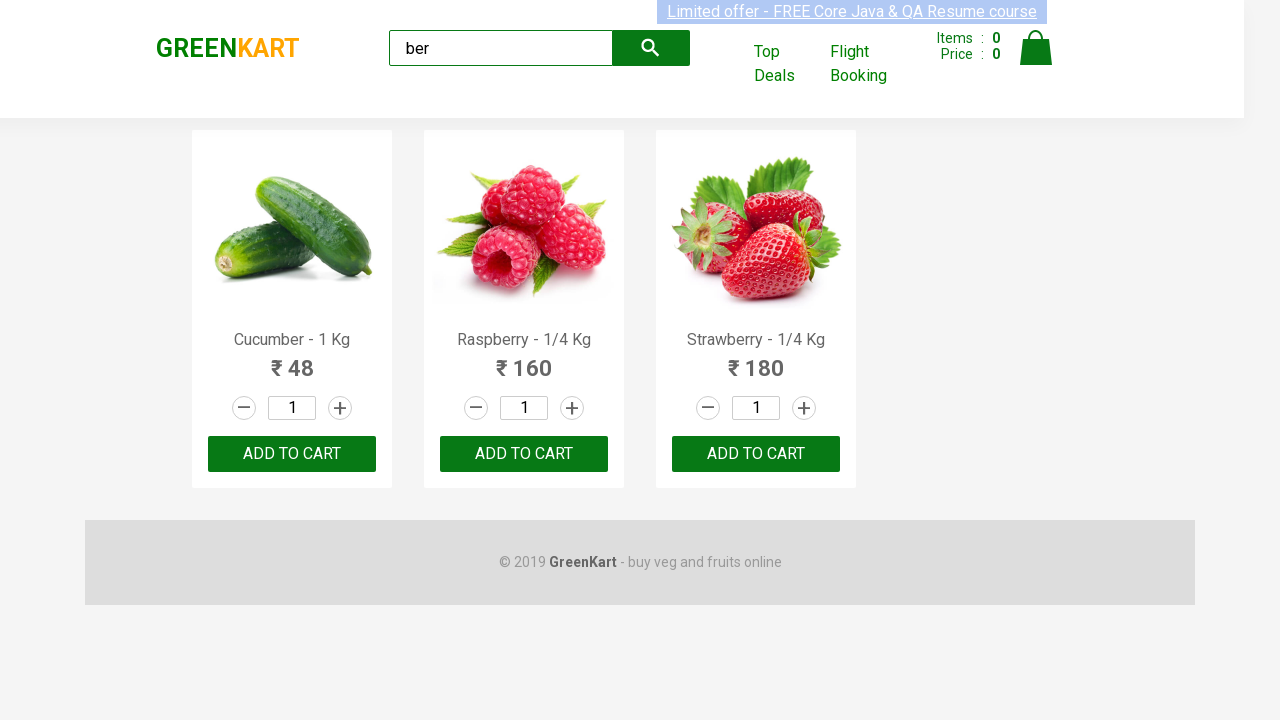

Retrieved all 'Add to Cart' buttons
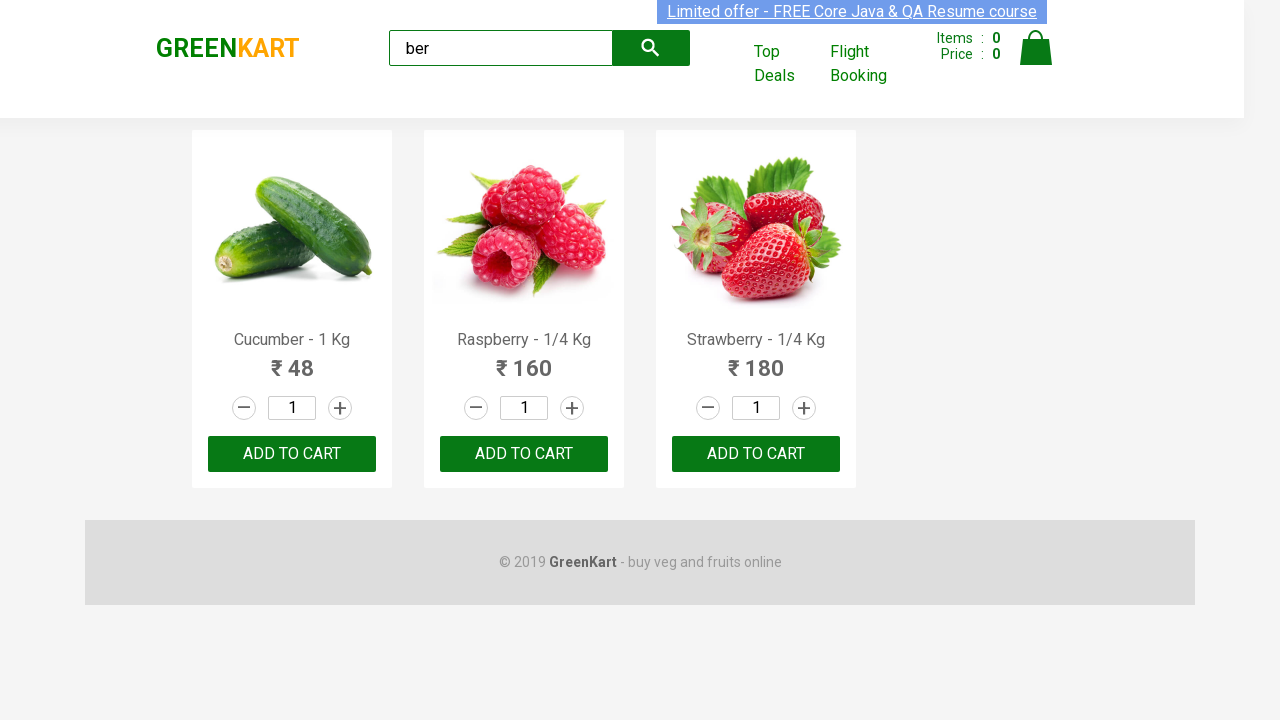

Clicked 'Add to Cart' button for a product at (292, 454) on div[class='product-action'] button >> nth=0
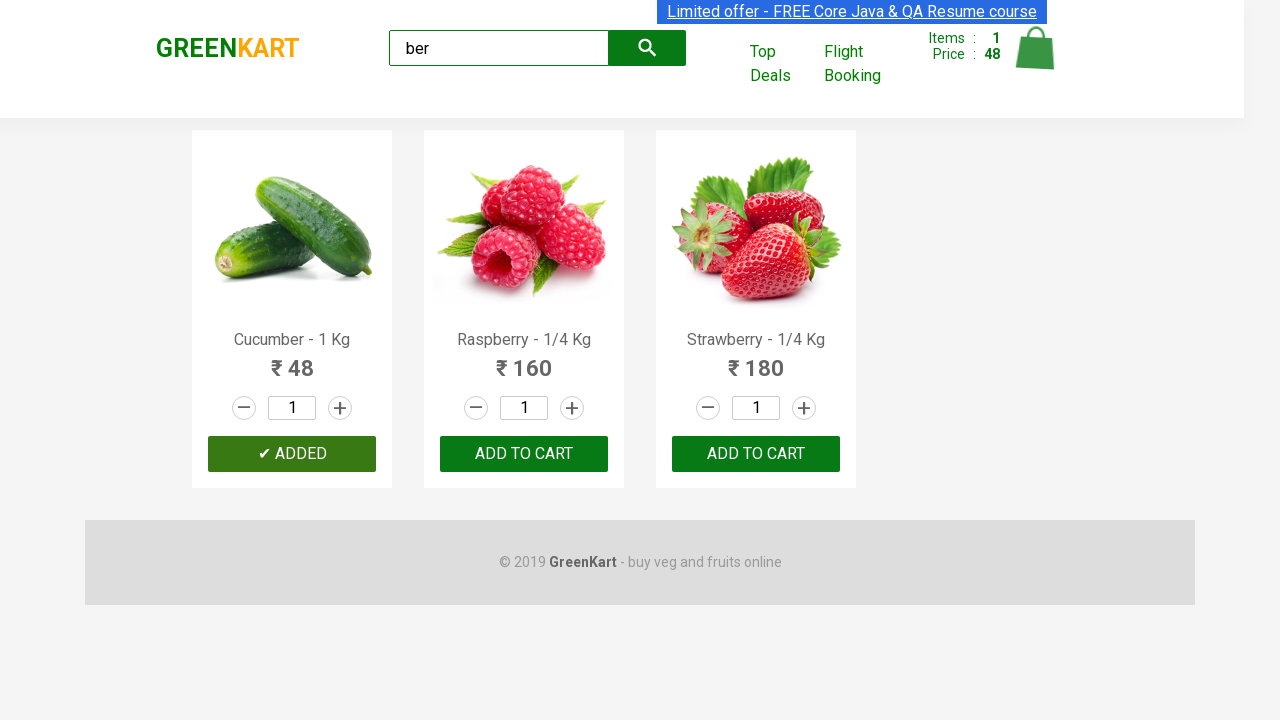

Waited 4 seconds for product to be added to cart
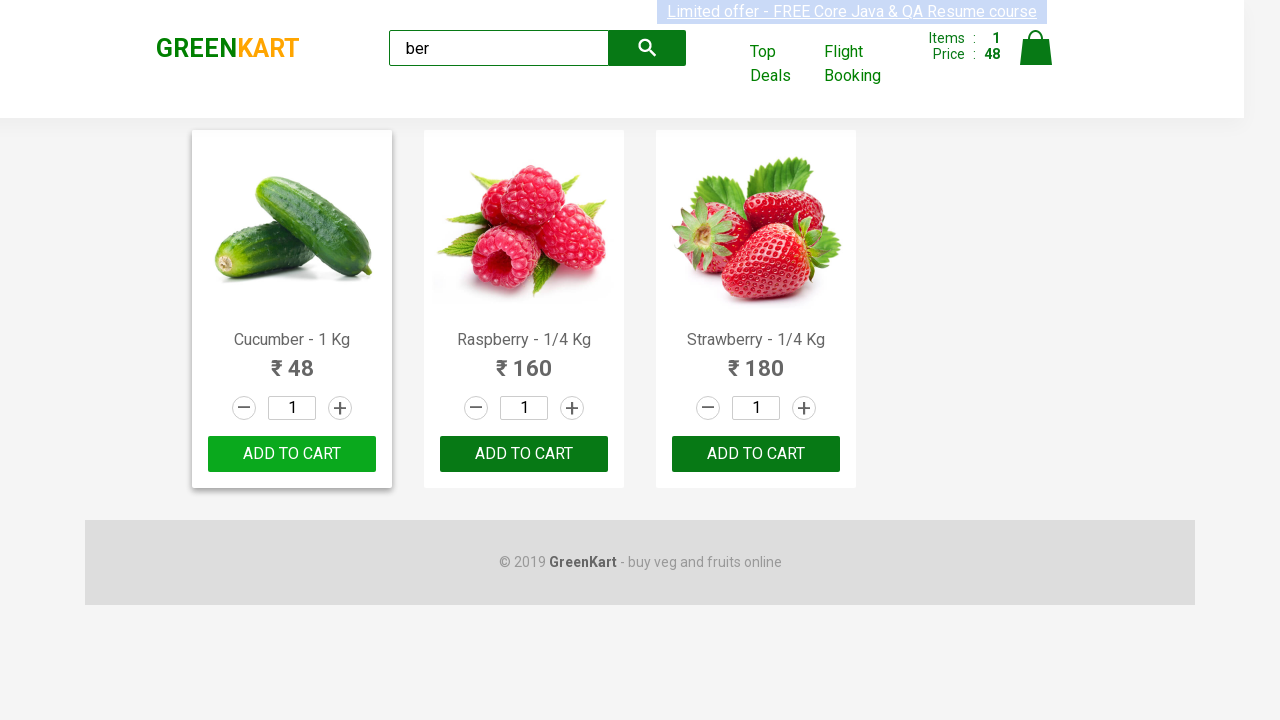

Clicked 'Add to Cart' button for a product at (524, 454) on div[class='product-action'] button >> nth=1
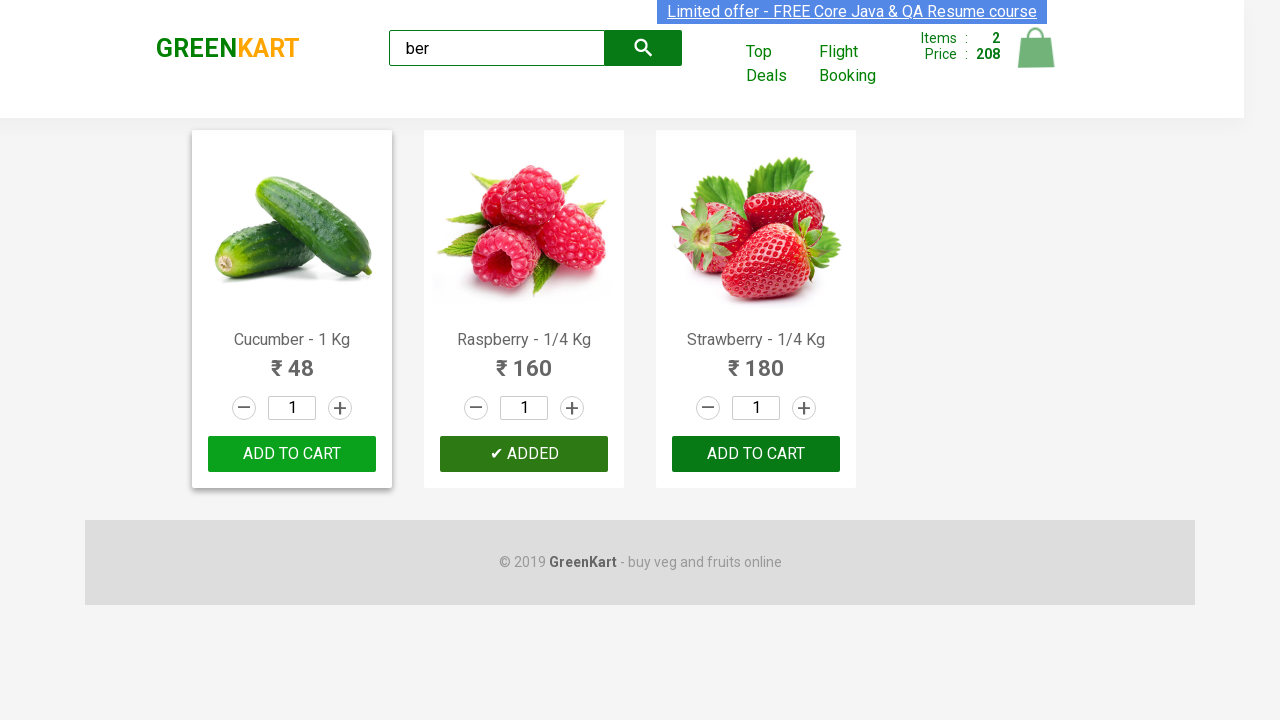

Waited 4 seconds for product to be added to cart
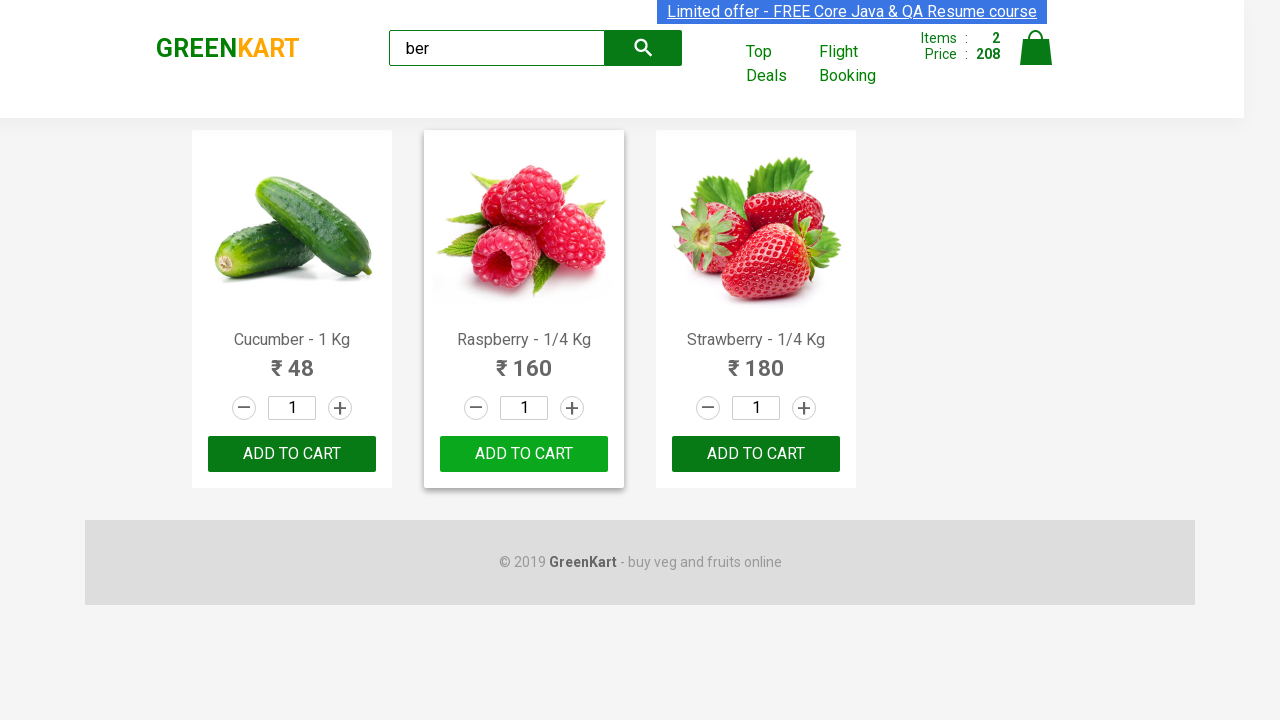

Clicked 'Add to Cart' button for a product at (756, 454) on div[class='product-action'] button >> nth=2
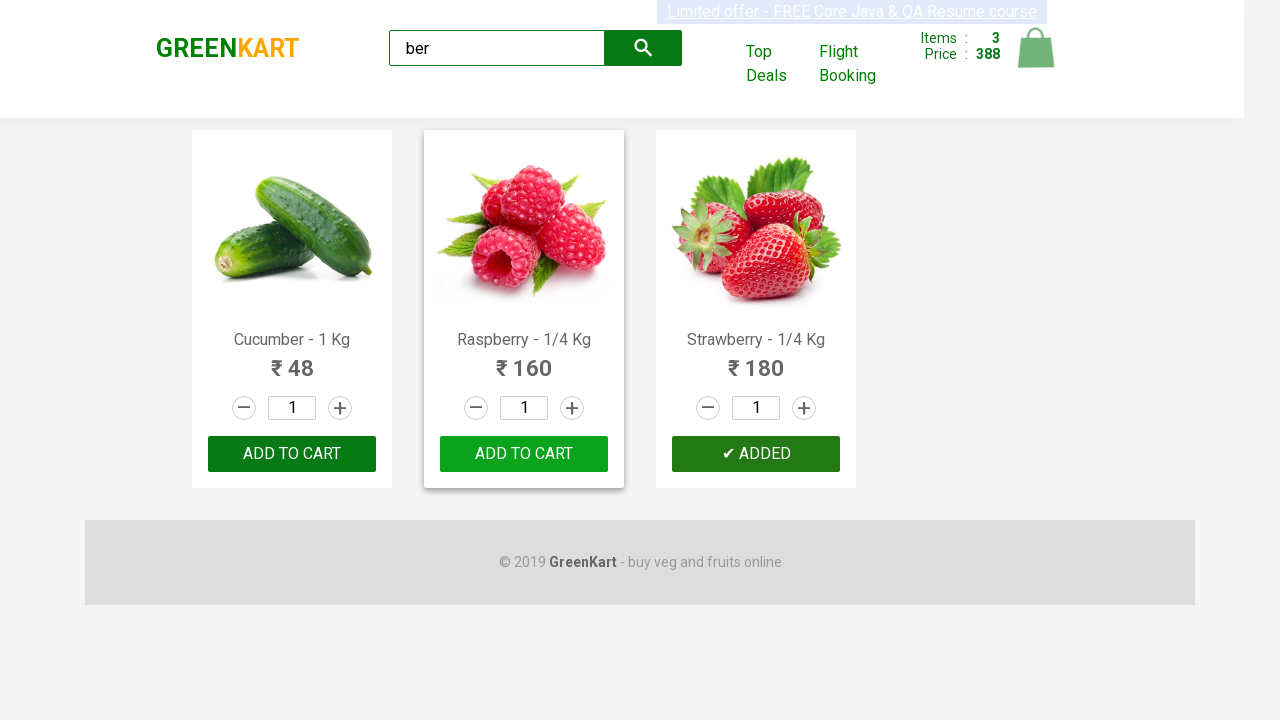

Waited 4 seconds for product to be added to cart
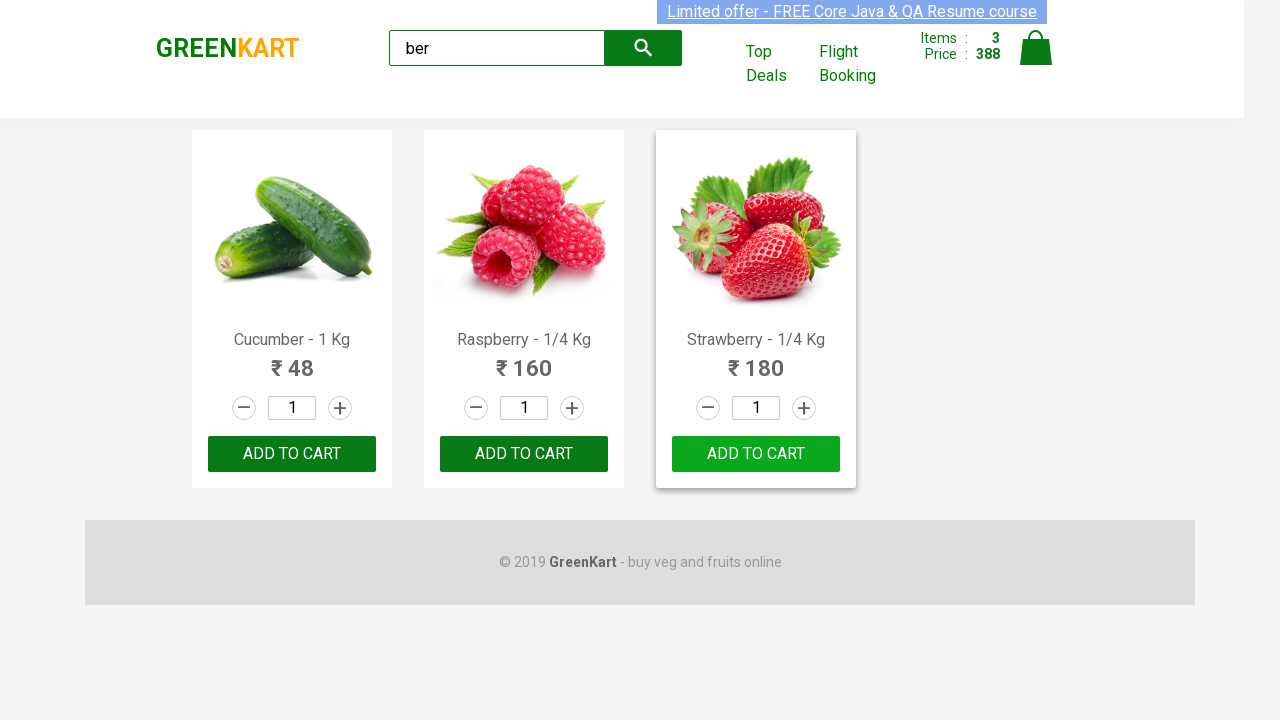

Clicked on cart icon to view cart at (1036, 48) on img[alt='Cart']
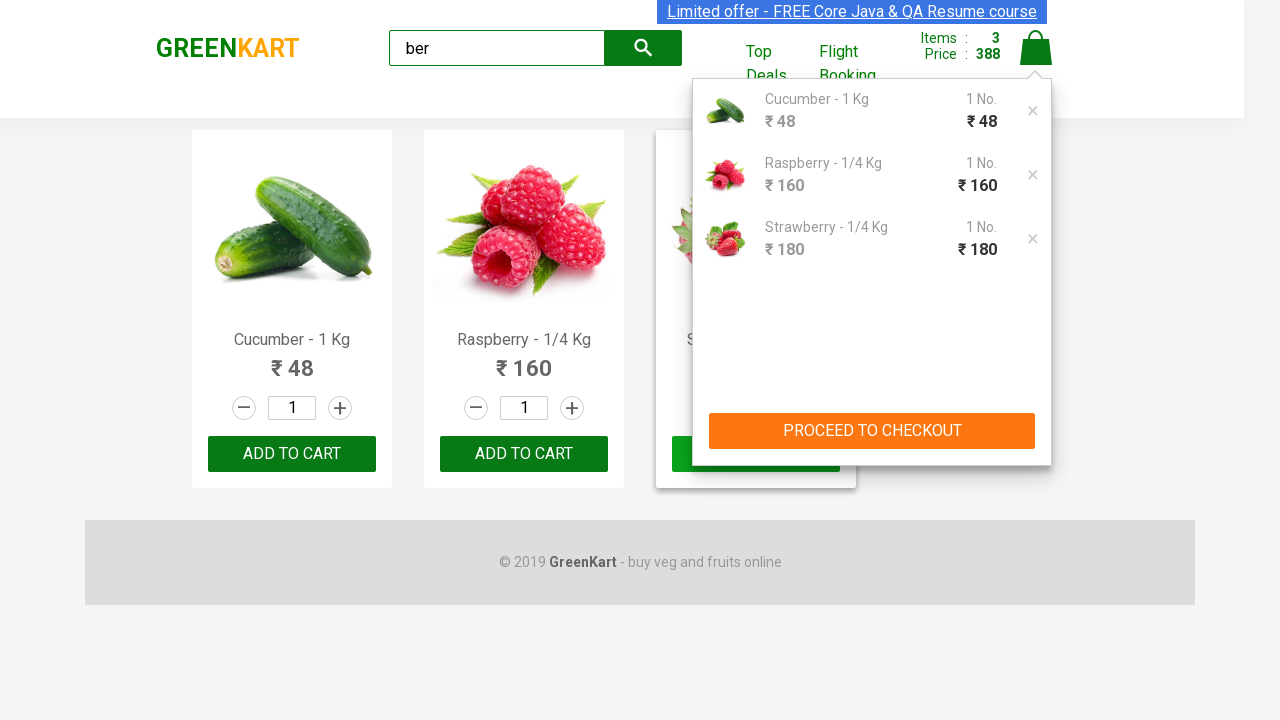

Clicked 'PROCEED TO CHECKOUT' button at (872, 431) on xpath=//button[text()='PROCEED TO CHECKOUT']
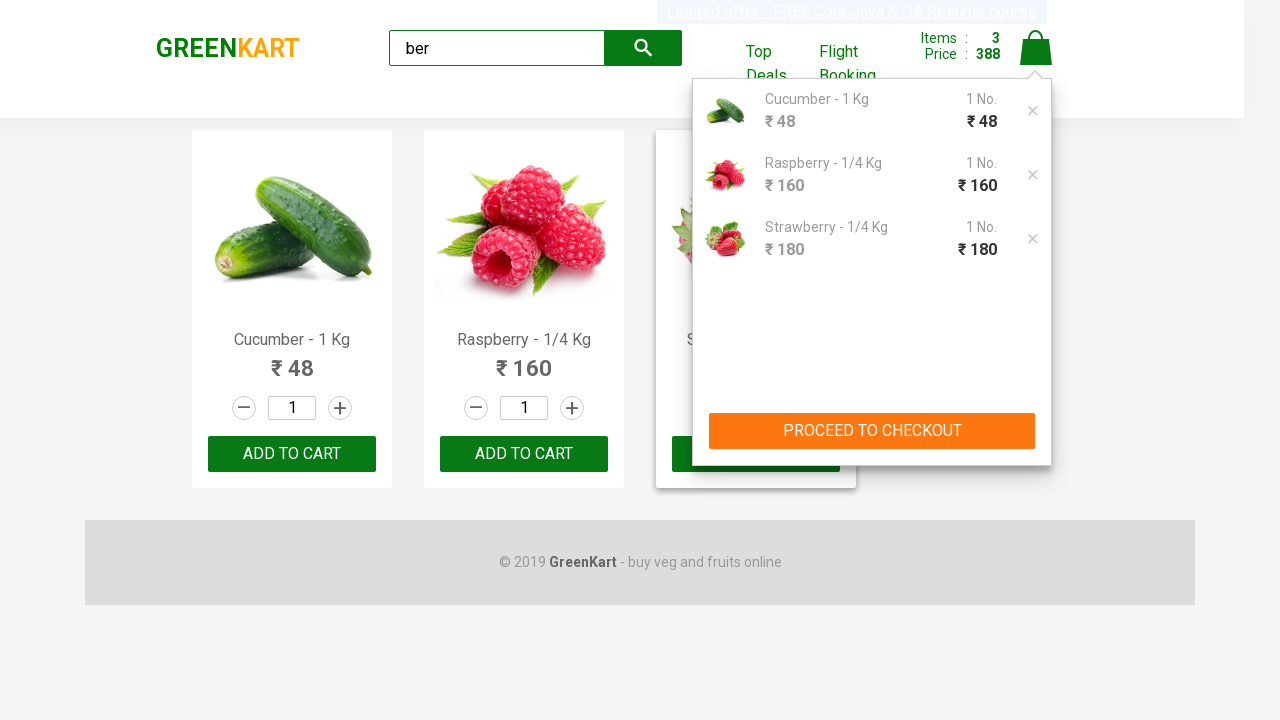

Waited 4 seconds for checkout page to load
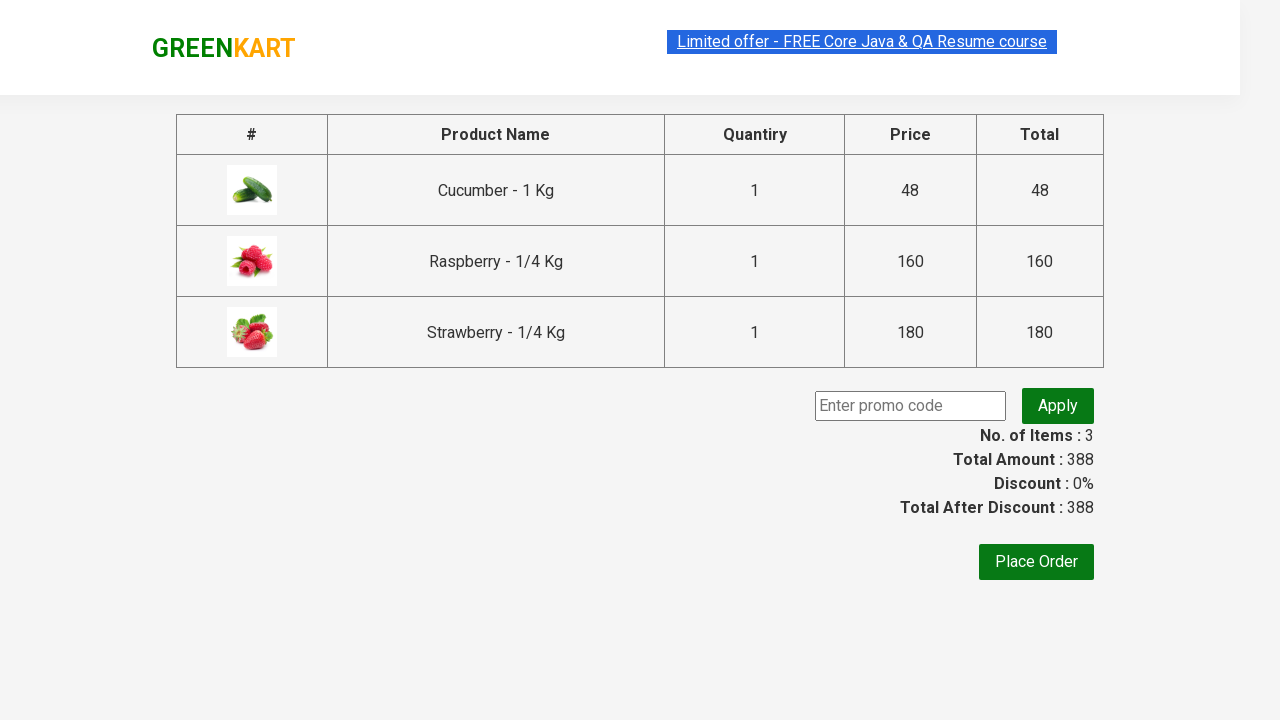

Entered promo code 'rahulshettyacademy' on .promoCode
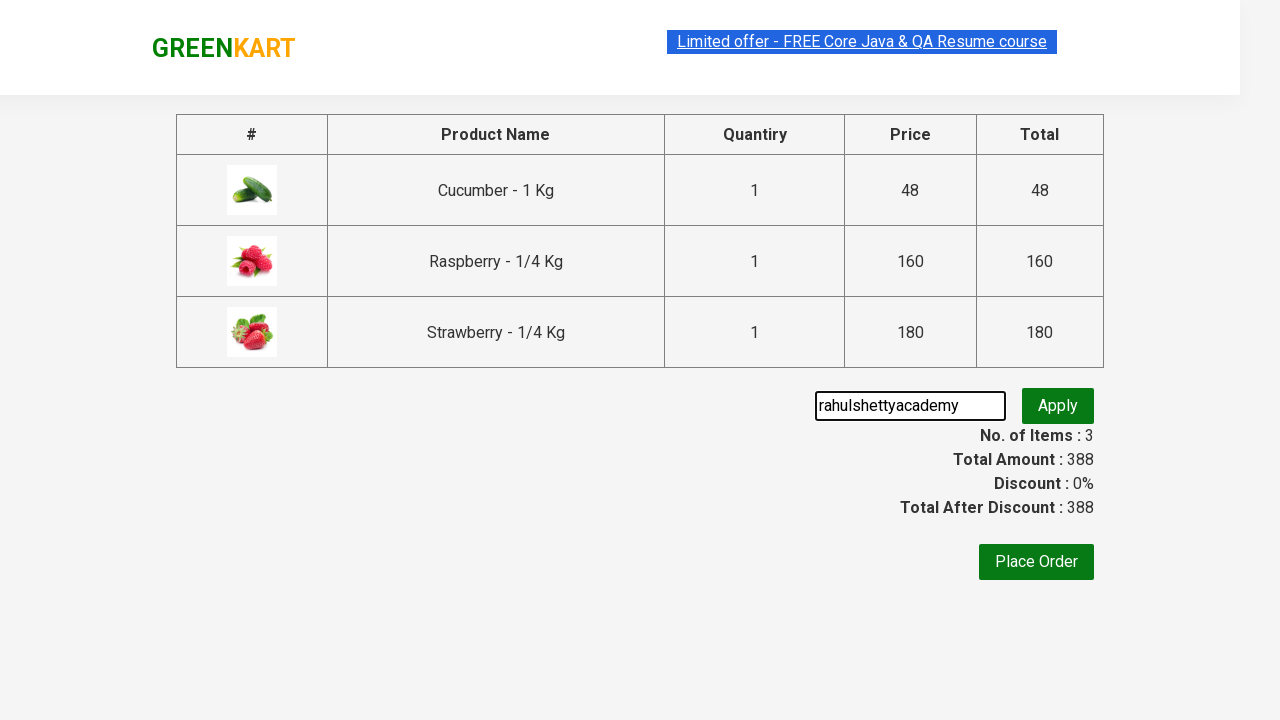

Clicked button to apply promo code at (1058, 406) on .promoBtn
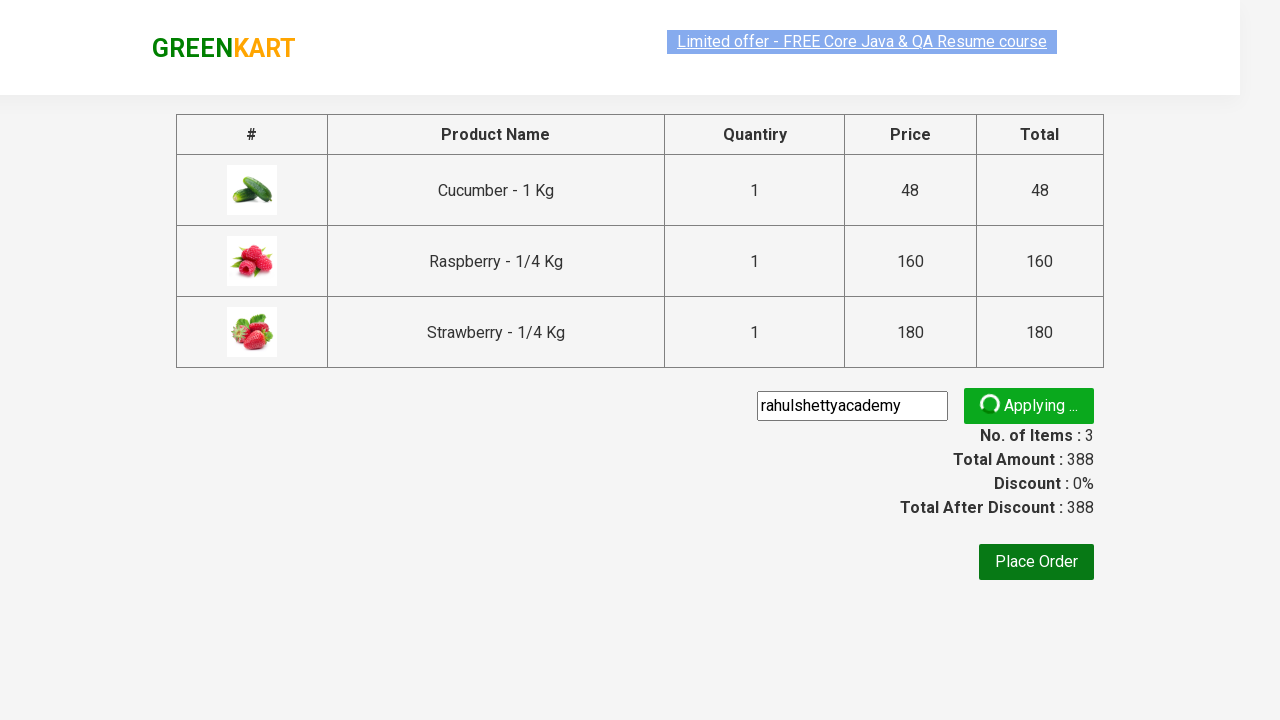

Waited 7 seconds for promo code to be applied
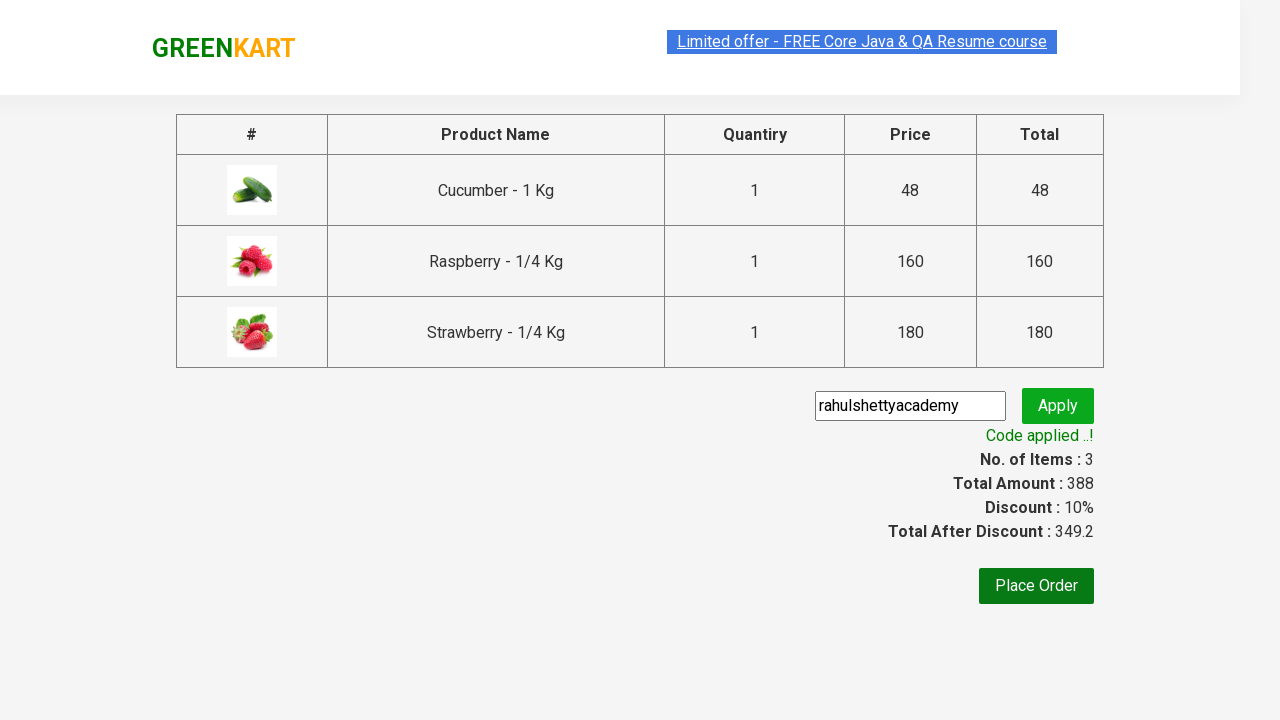

Retrieved promo info text: Code applied ..!
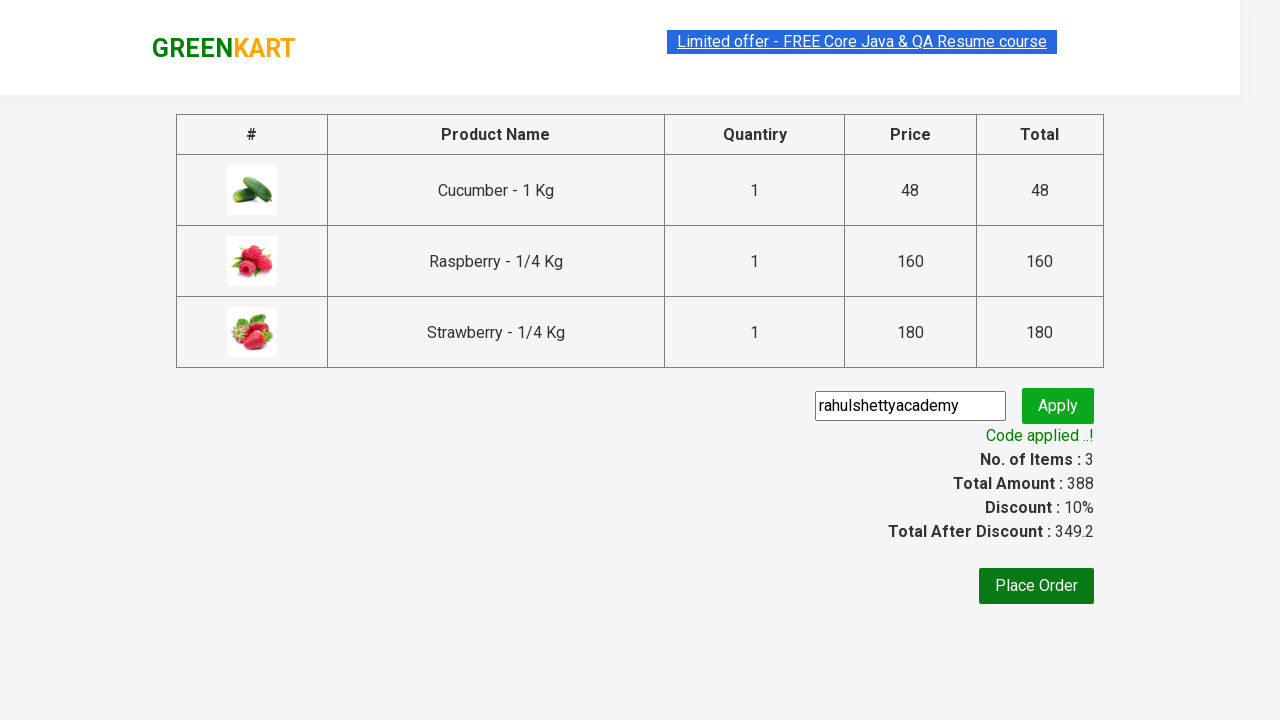

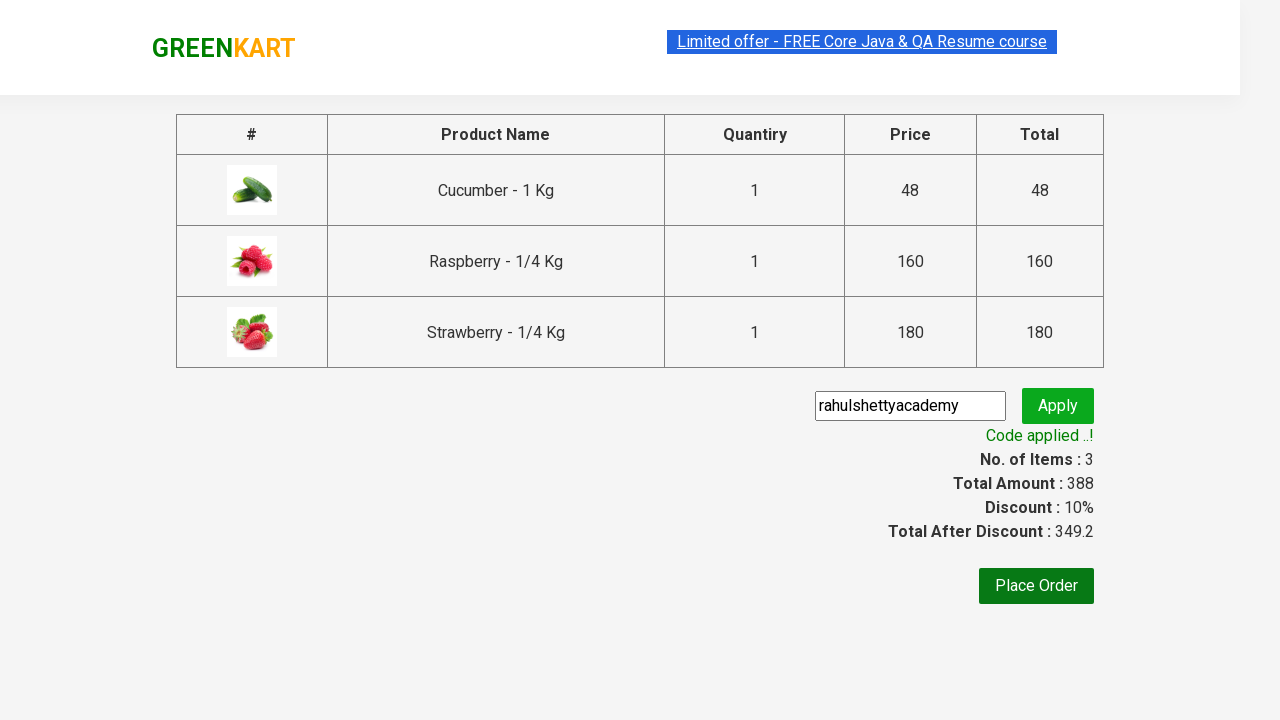